Fills out a practice form on Techlistic website with personal information, profession details, and submits the form

Starting URL: https://www.techlistic.com/p/selenium-practice-form.html

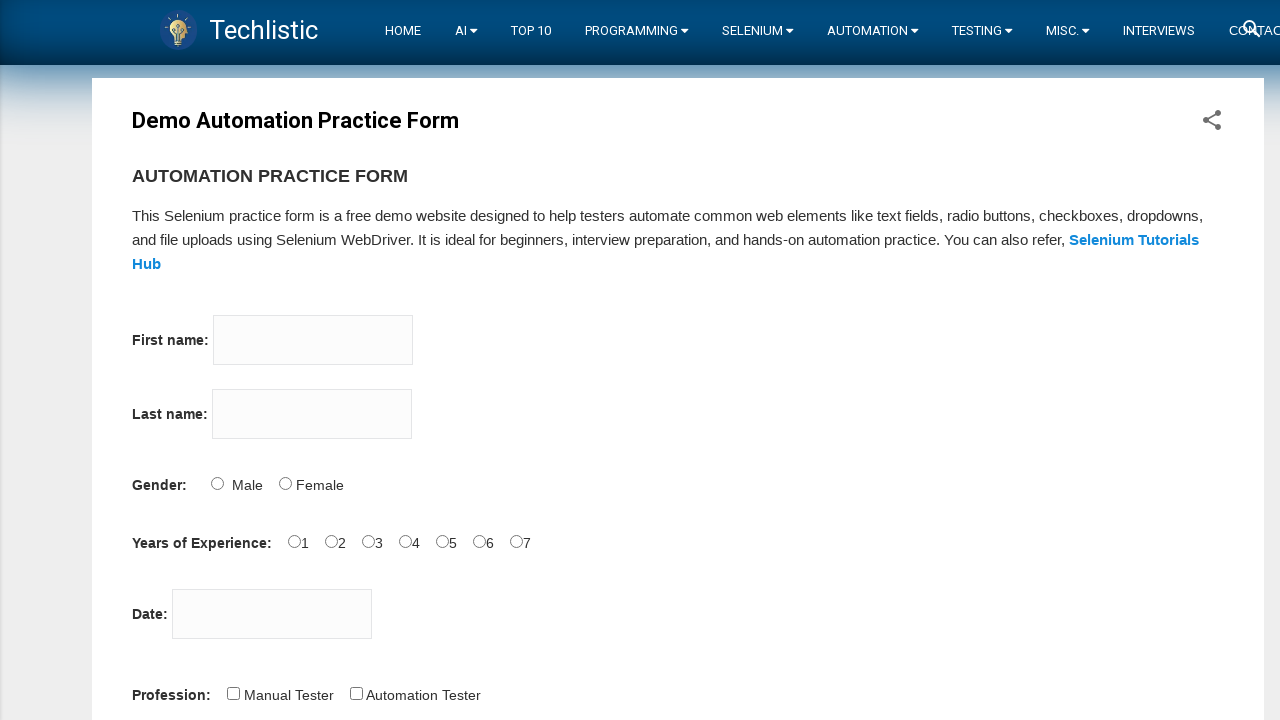

Filled first name field with 'Emrah' on input[name='firstname']
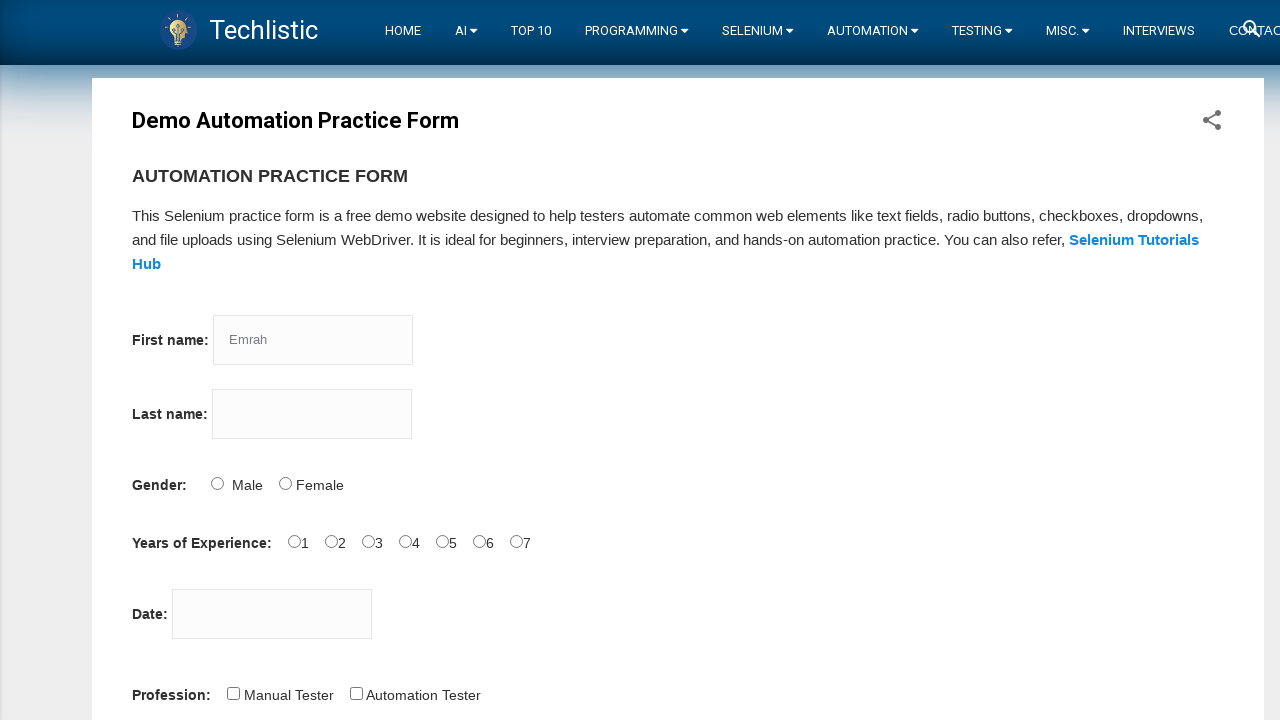

Filled last name field with 'Can' on input[name='lastname']
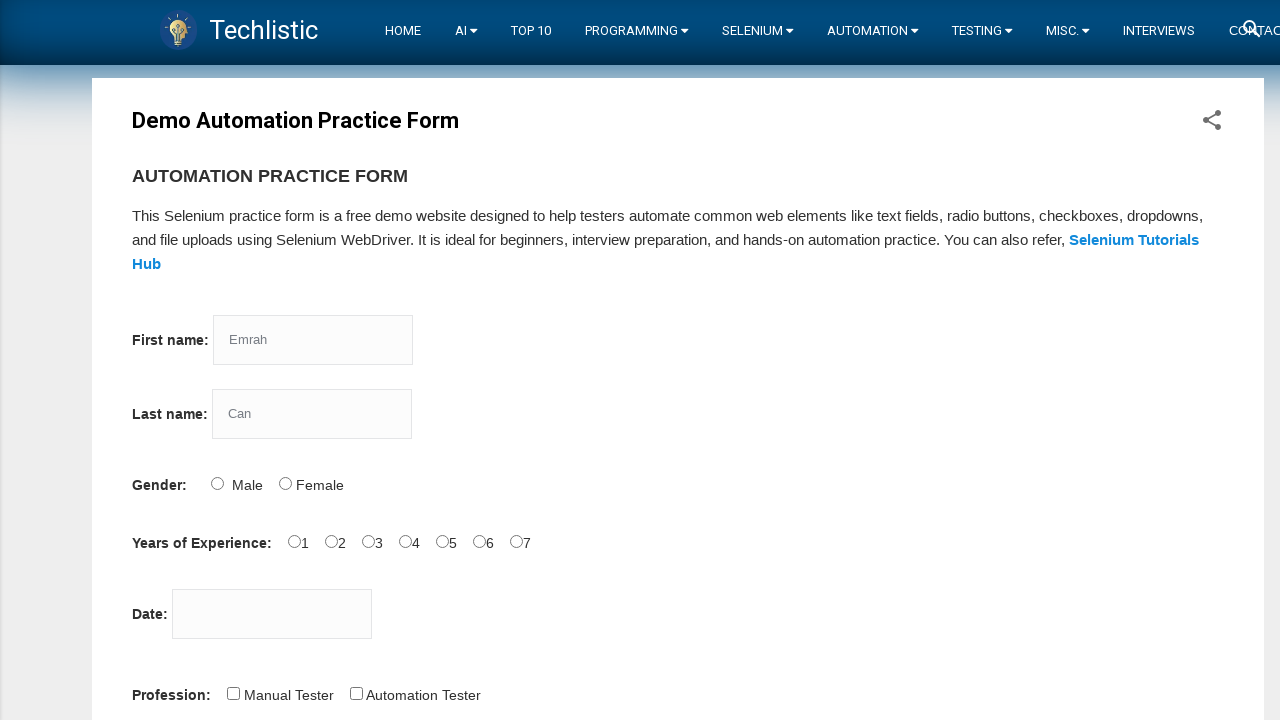

Selected Male gender option at (217, 483) on #sex-0
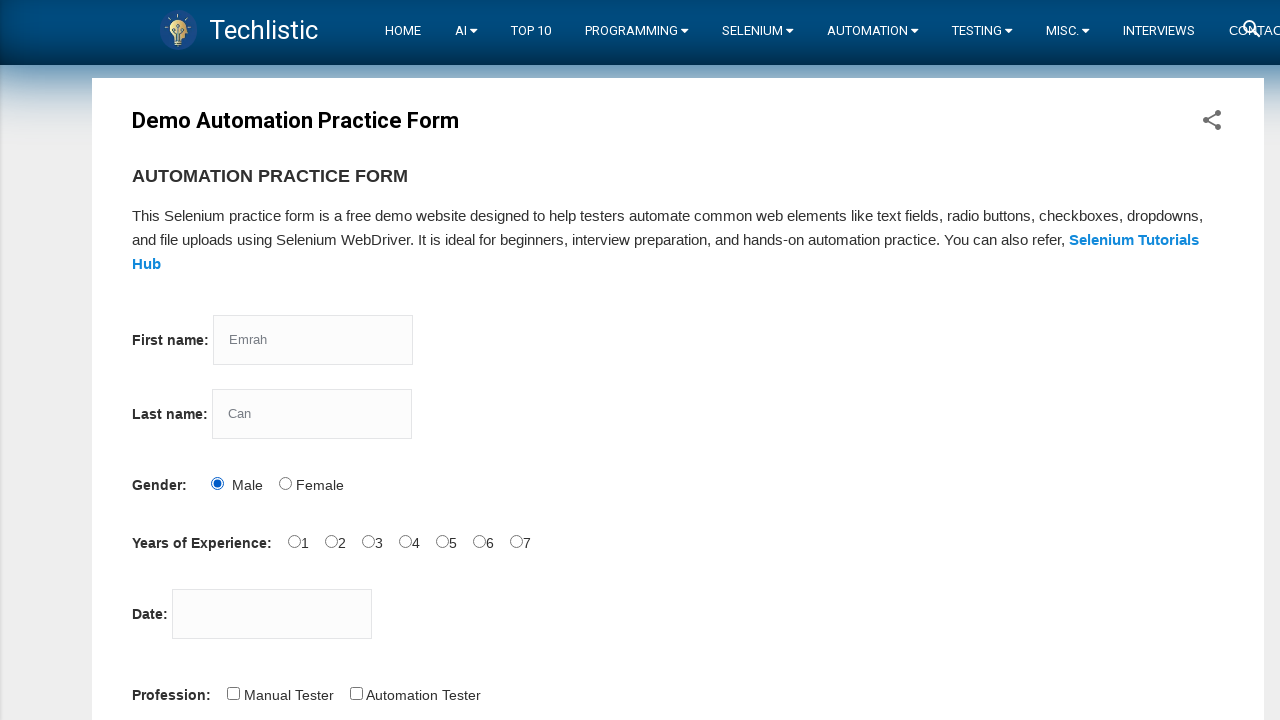

Selected 5-7 years of experience at (442, 541) on #exp-4
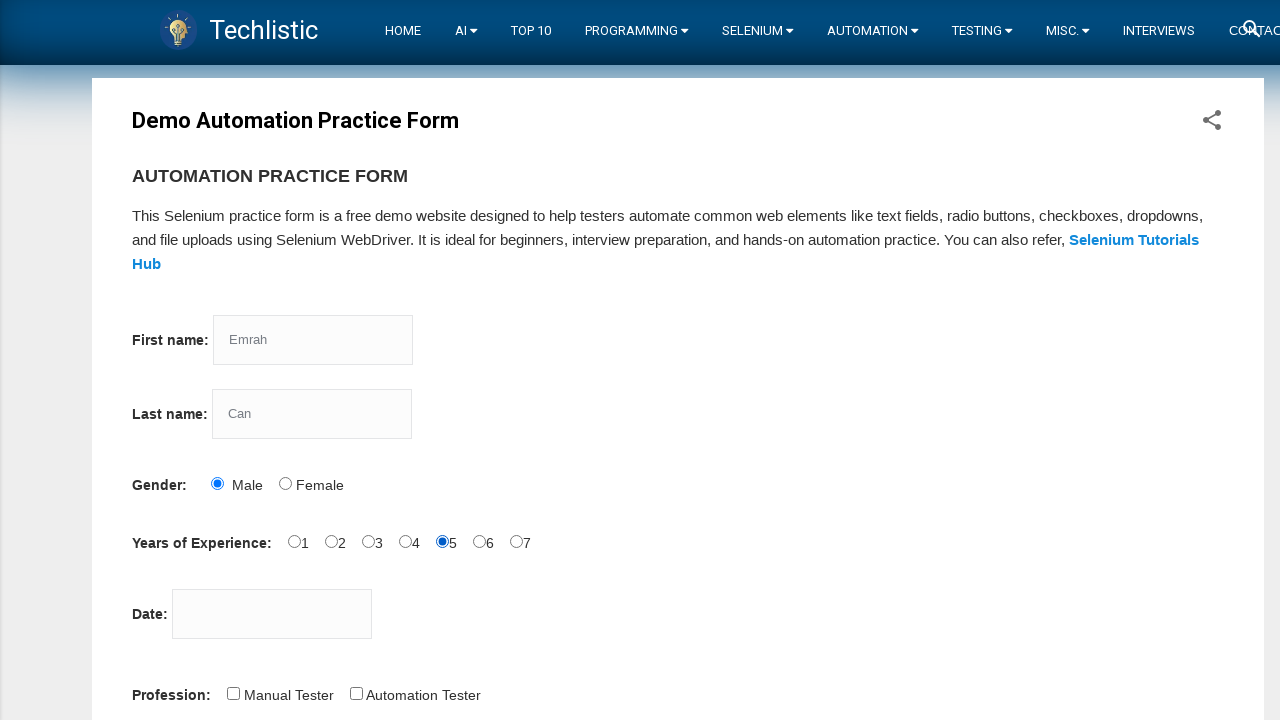

Filled date field with '05/16/2023' on #datepicker
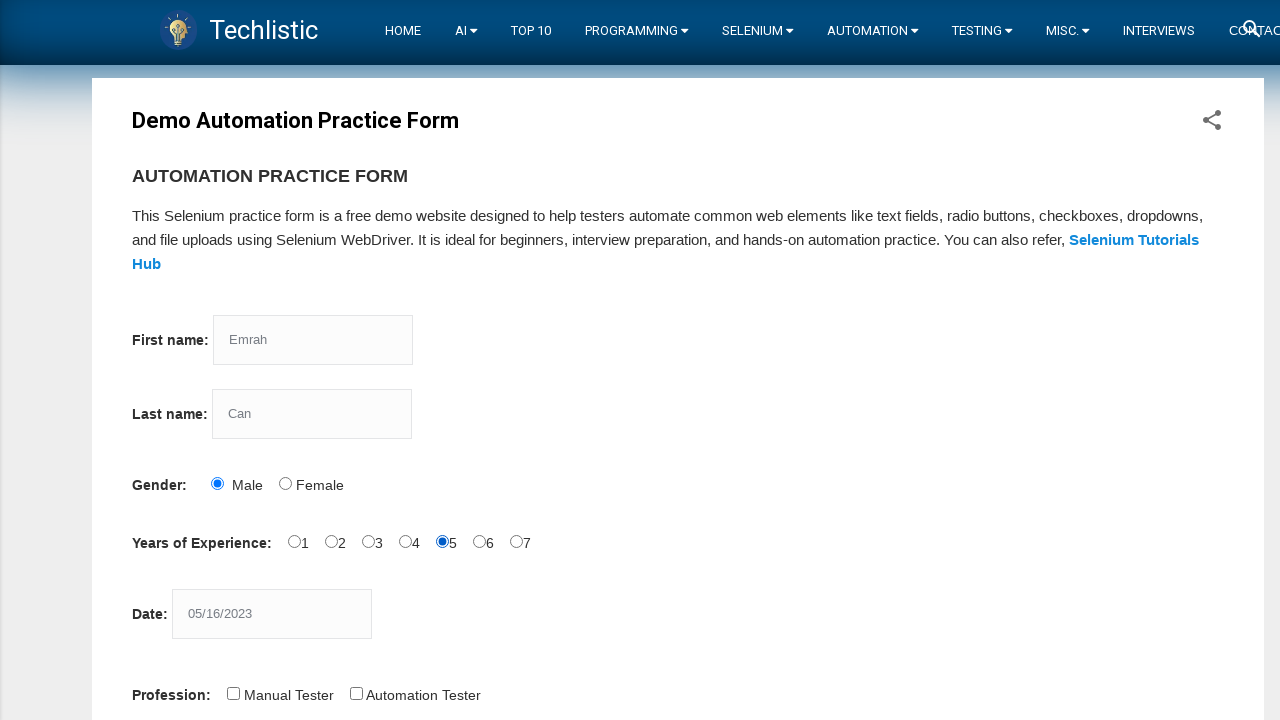

Selected Manual Tester profession at (233, 693) on #profession-0
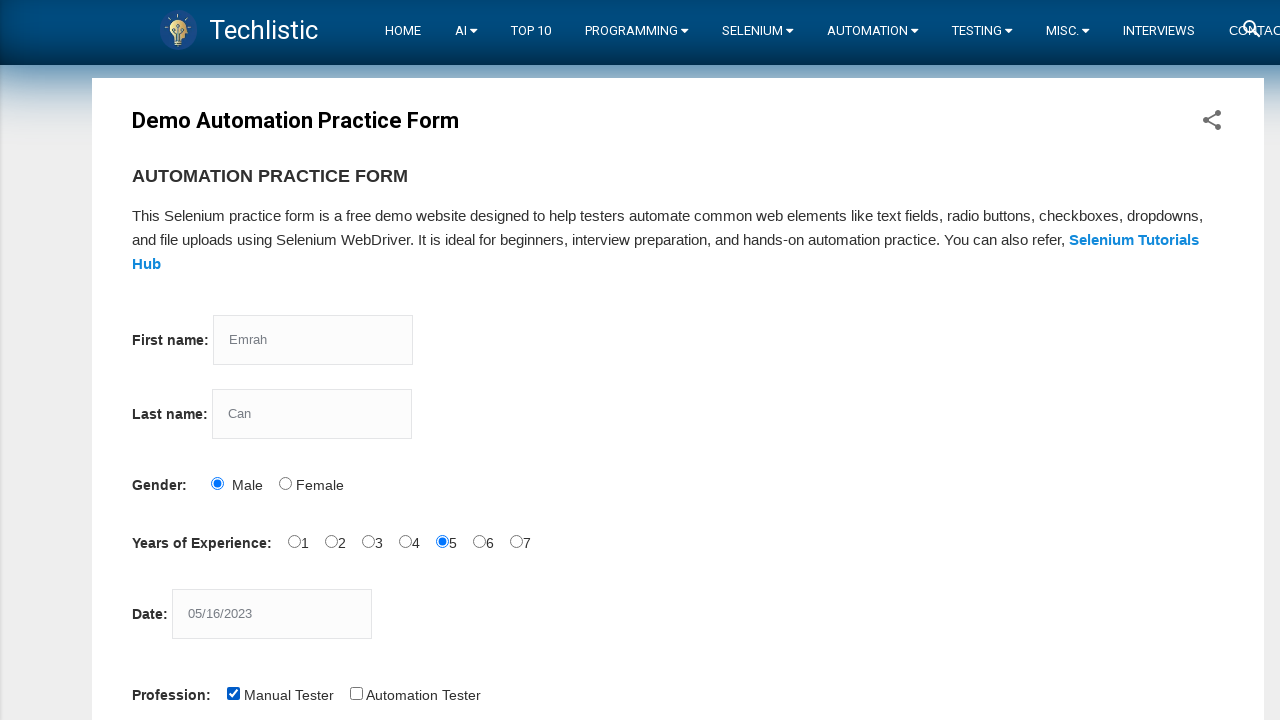

Selected Automation Tester profession at (356, 693) on #profession-1
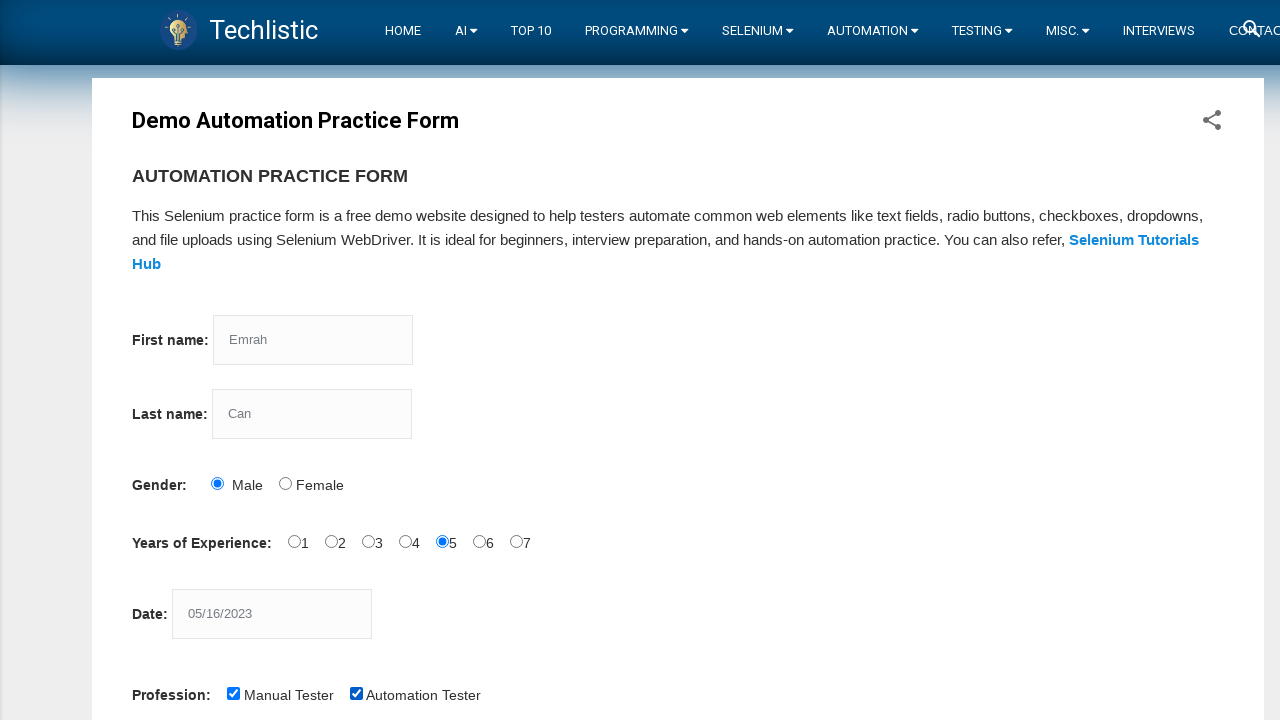

Selected Selenium WebDriver tool at (446, 360) on #tool-2
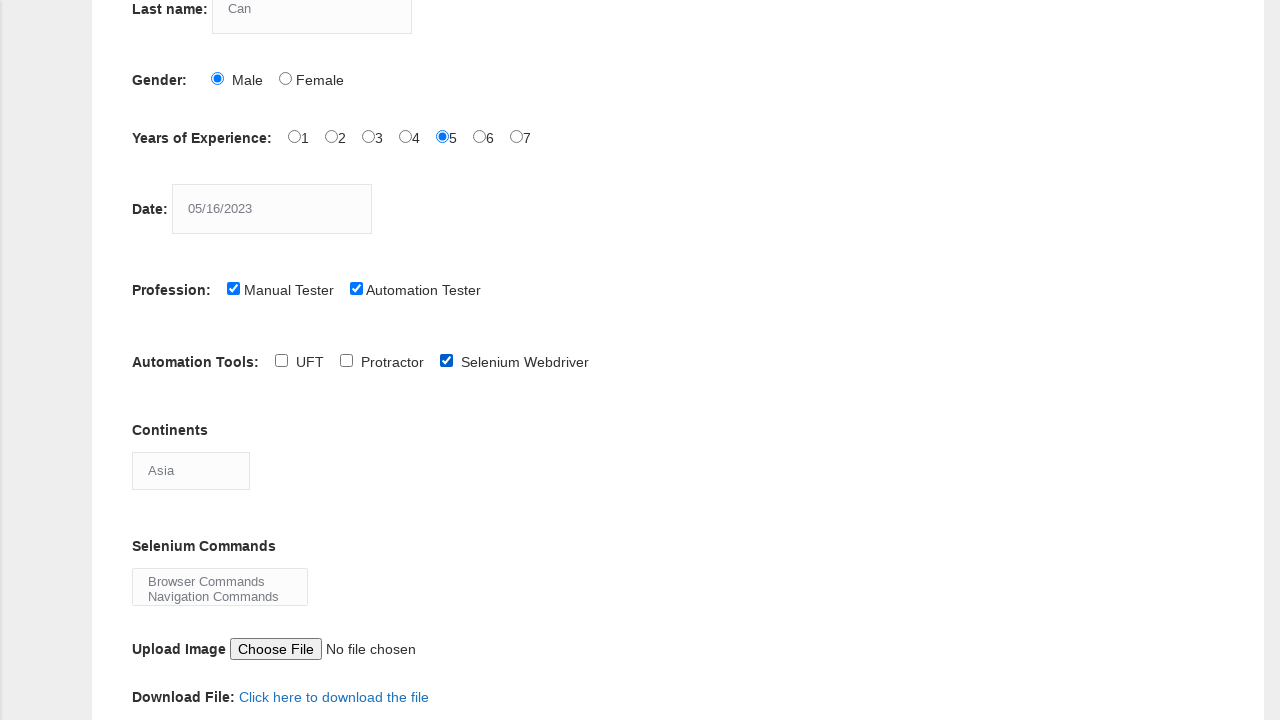

Selected Asia continent from dropdown on #continents
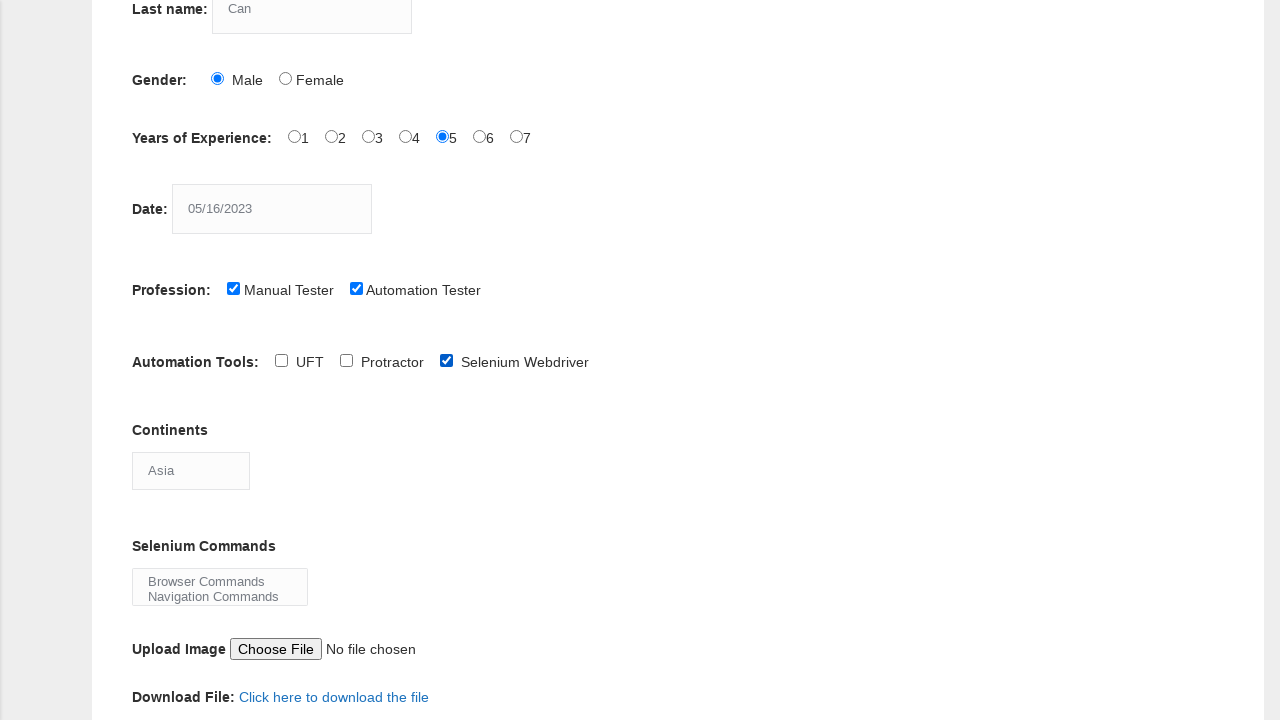

Clicked form submit button at (157, 360) on button[name='submit']
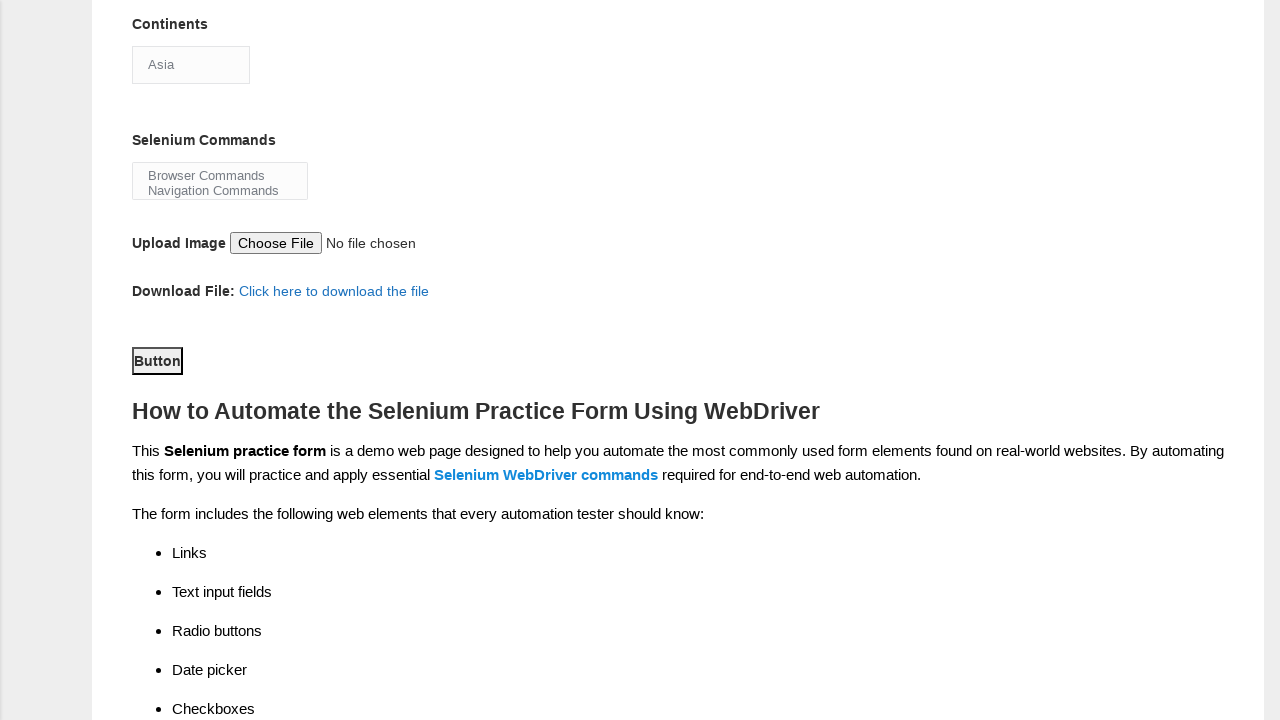

Waited 2 seconds for form submission to complete
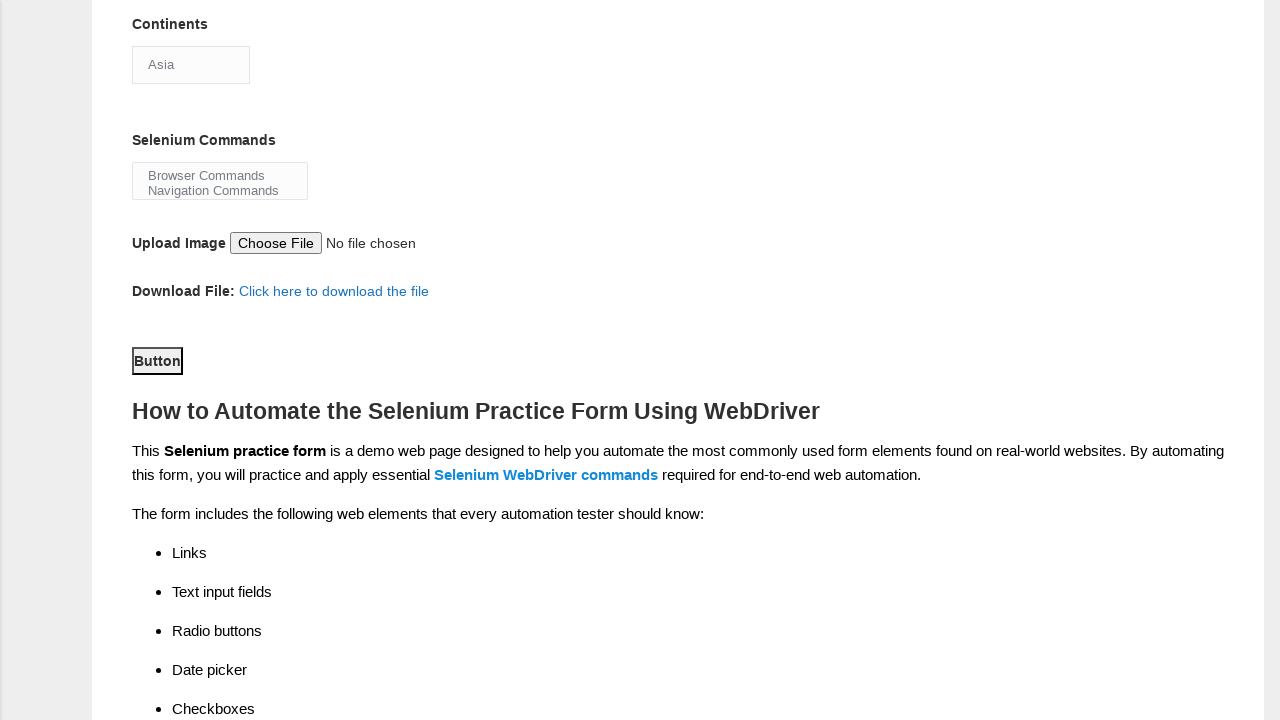

Verified form submission - still on practice form page
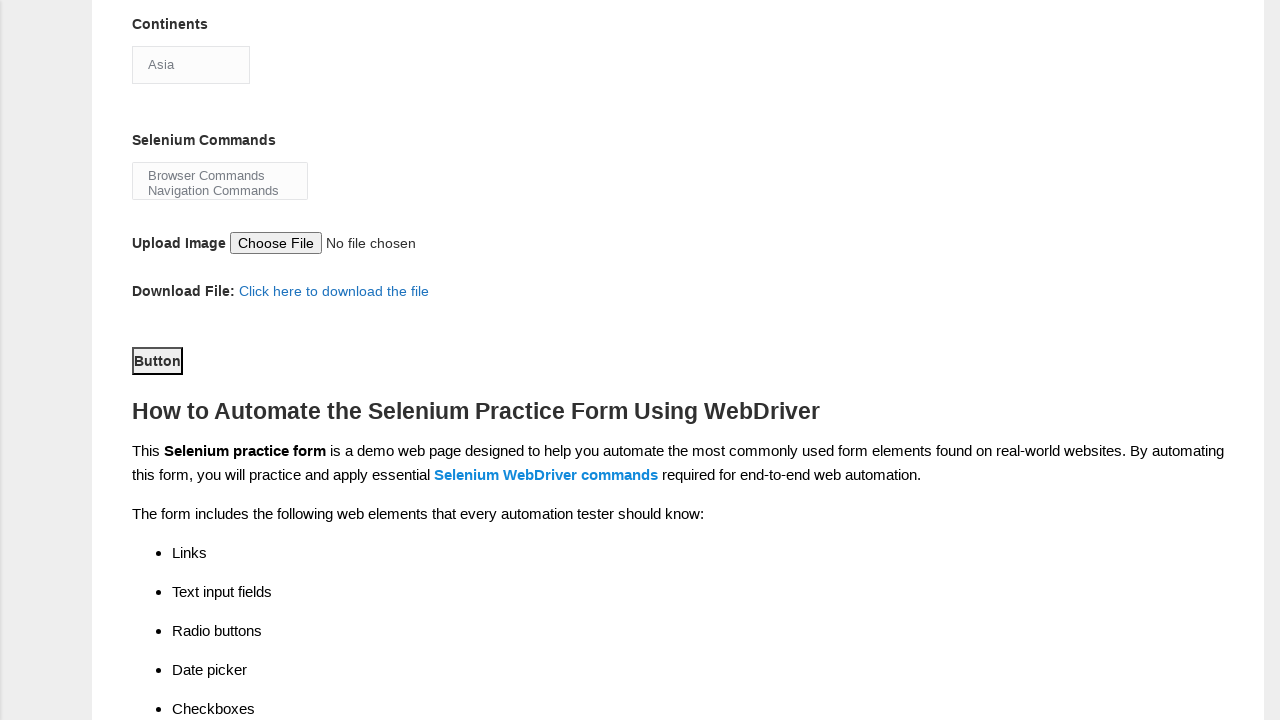

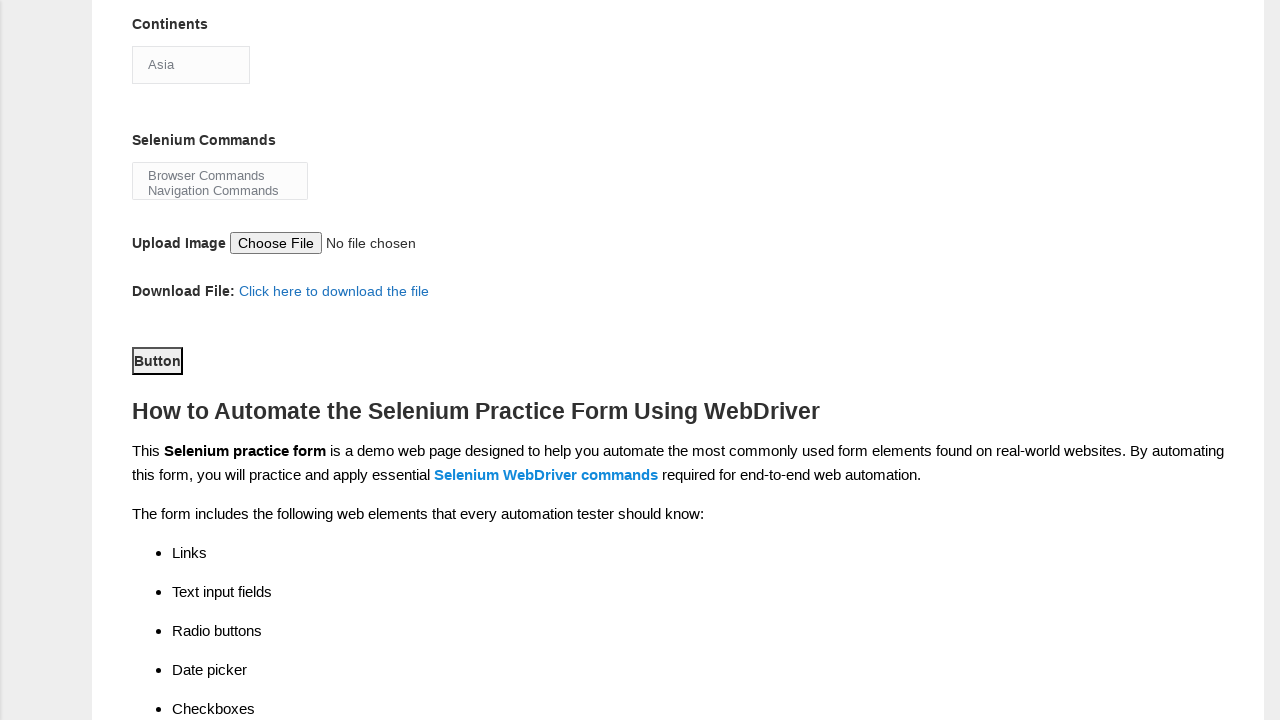